Tests calendar date picker functionality by navigating to March and selecting the 15th day

Starting URL: https://www.hyrtutorials.com/p/calendar-practice.html

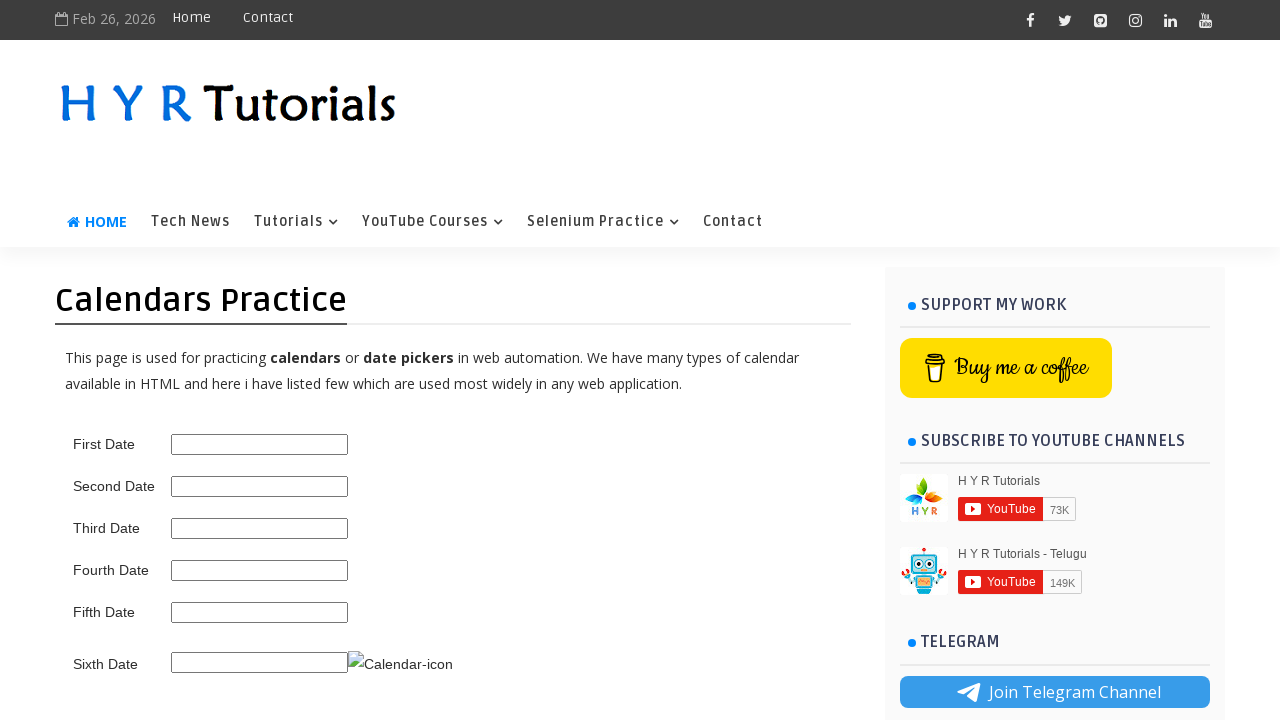

Clicked on second date picker to open calendar at (260, 486) on #second_date_picker
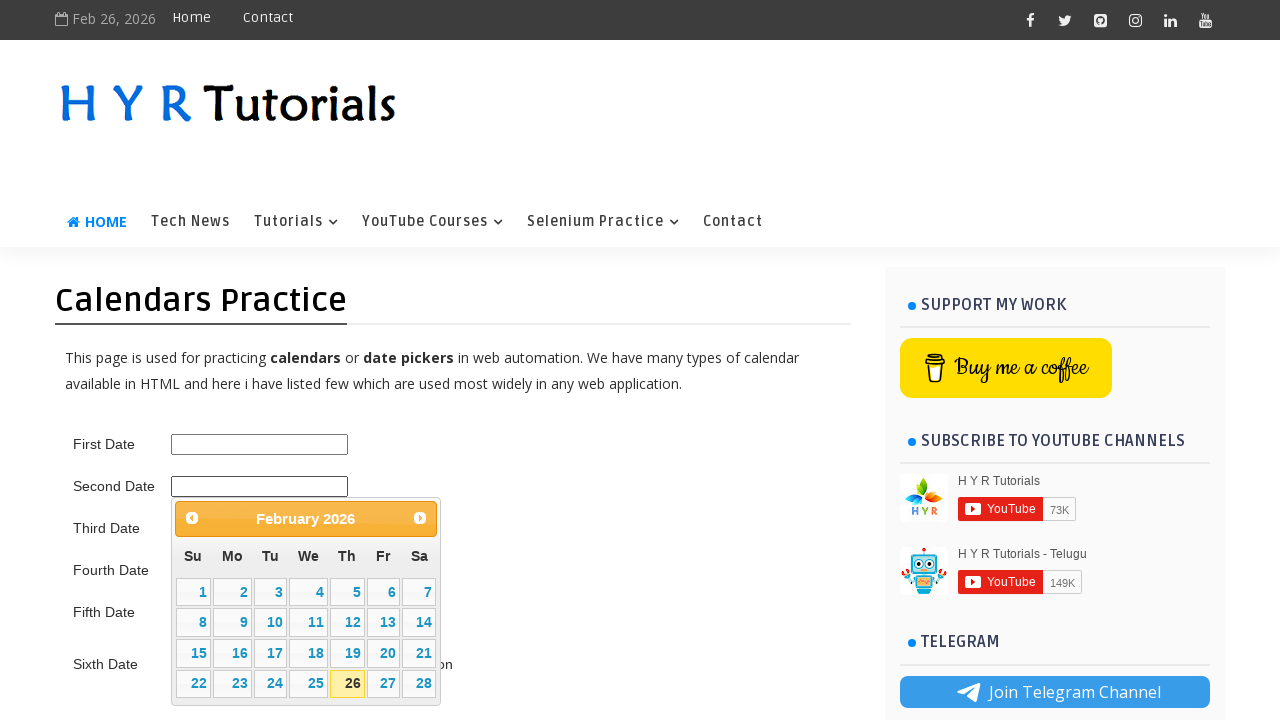

Clicked Next button to navigate calendar forward at (420, 518) on xpath=//span[contains(text(),'Next')]
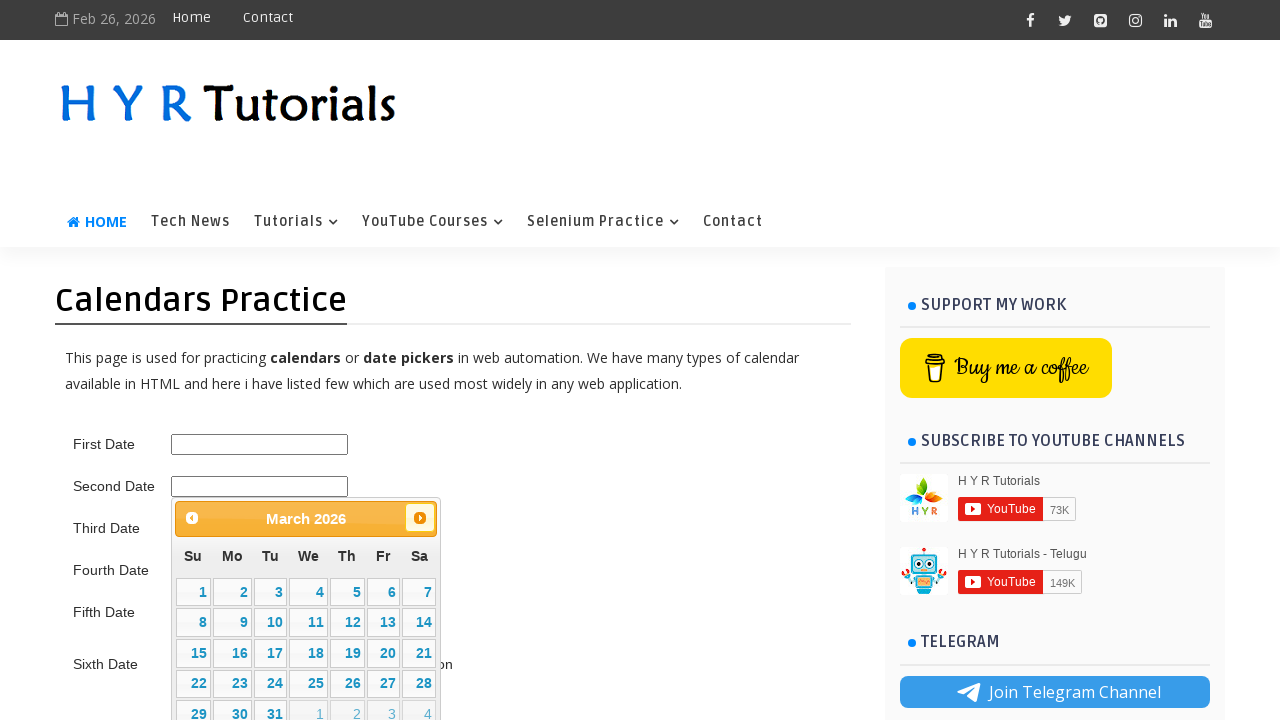

Reached March in calendar date picker
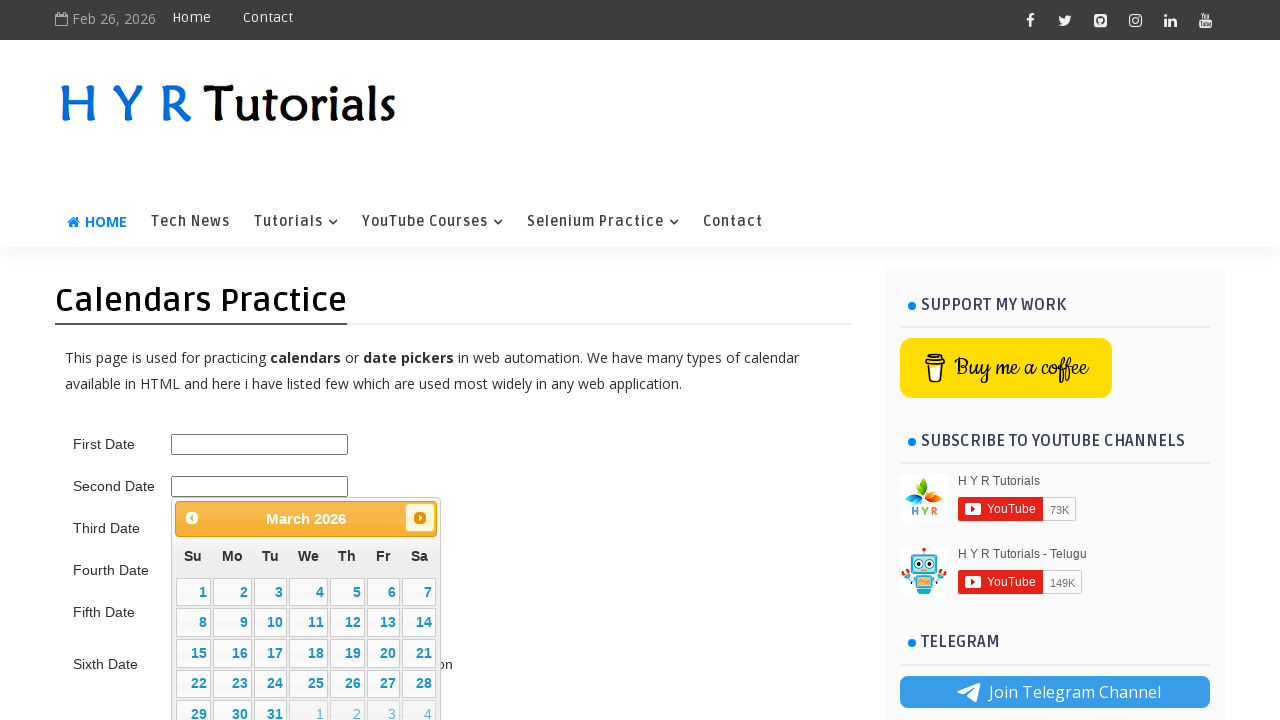

Selected the 15th day of March from calendar at (193, 653) on [class='ui-datepicker-calendar'] td[data-handler='selectDay'] >> nth=14
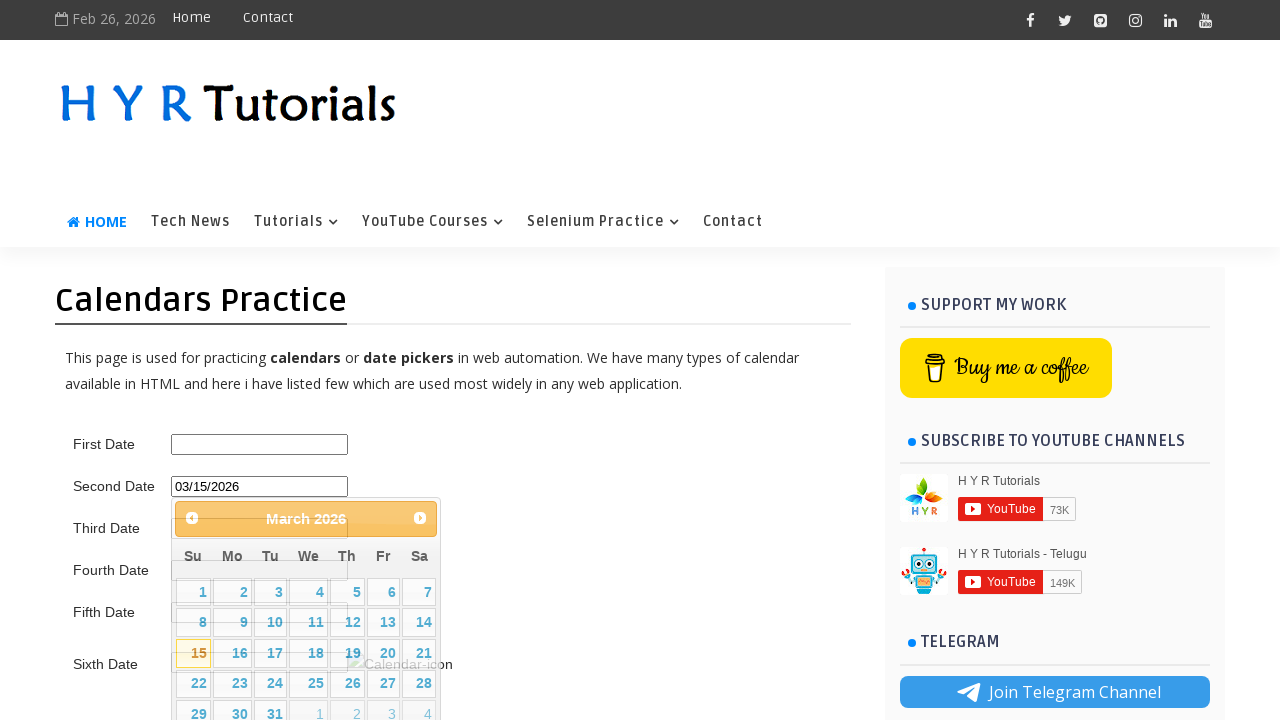

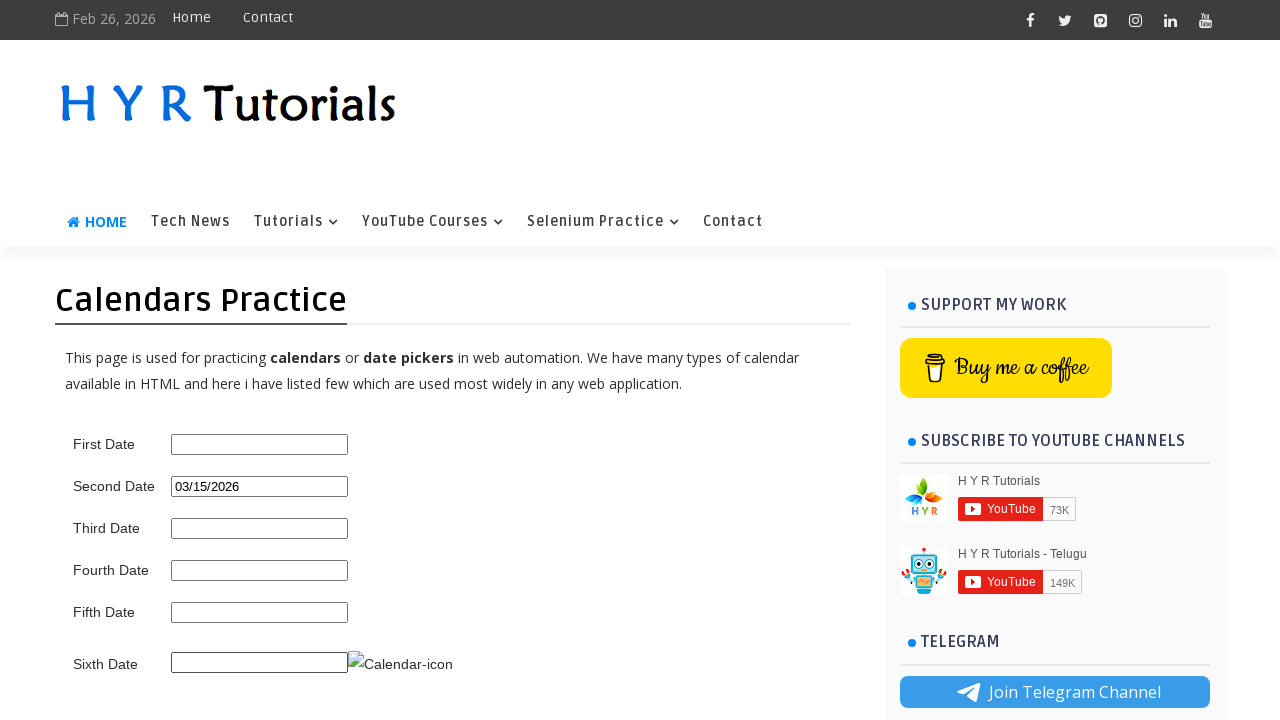